Tests unmarking todo items as complete by unchecking their checkboxes.

Starting URL: https://demo.playwright.dev/todomvc

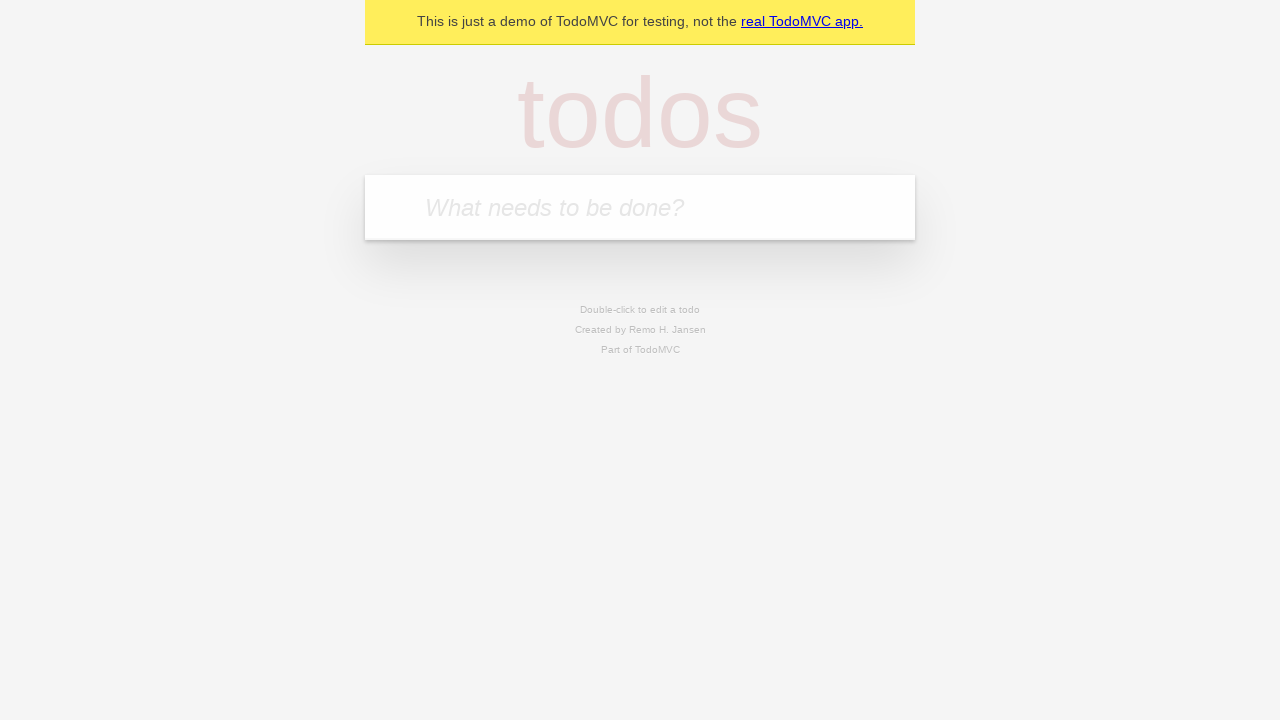

Filled todo input with 'buy some cheese' on internal:attr=[placeholder="What needs to be done?"i]
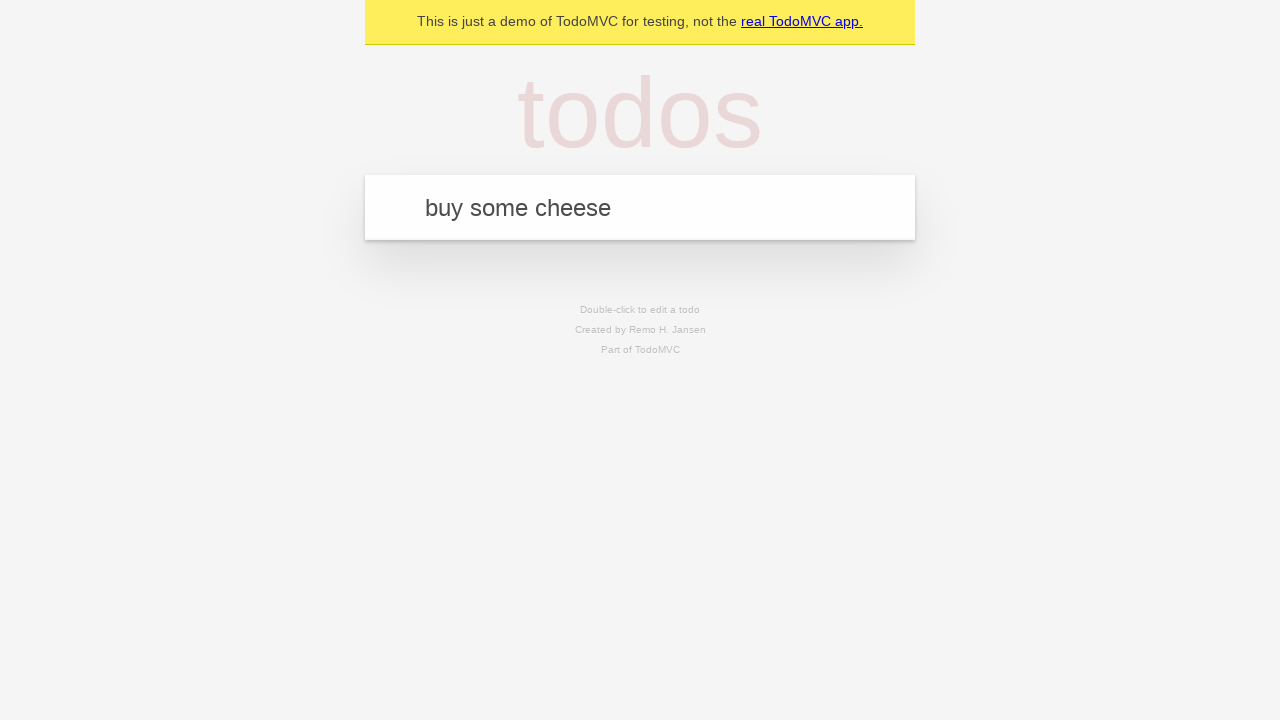

Pressed Enter to create first todo item on internal:attr=[placeholder="What needs to be done?"i]
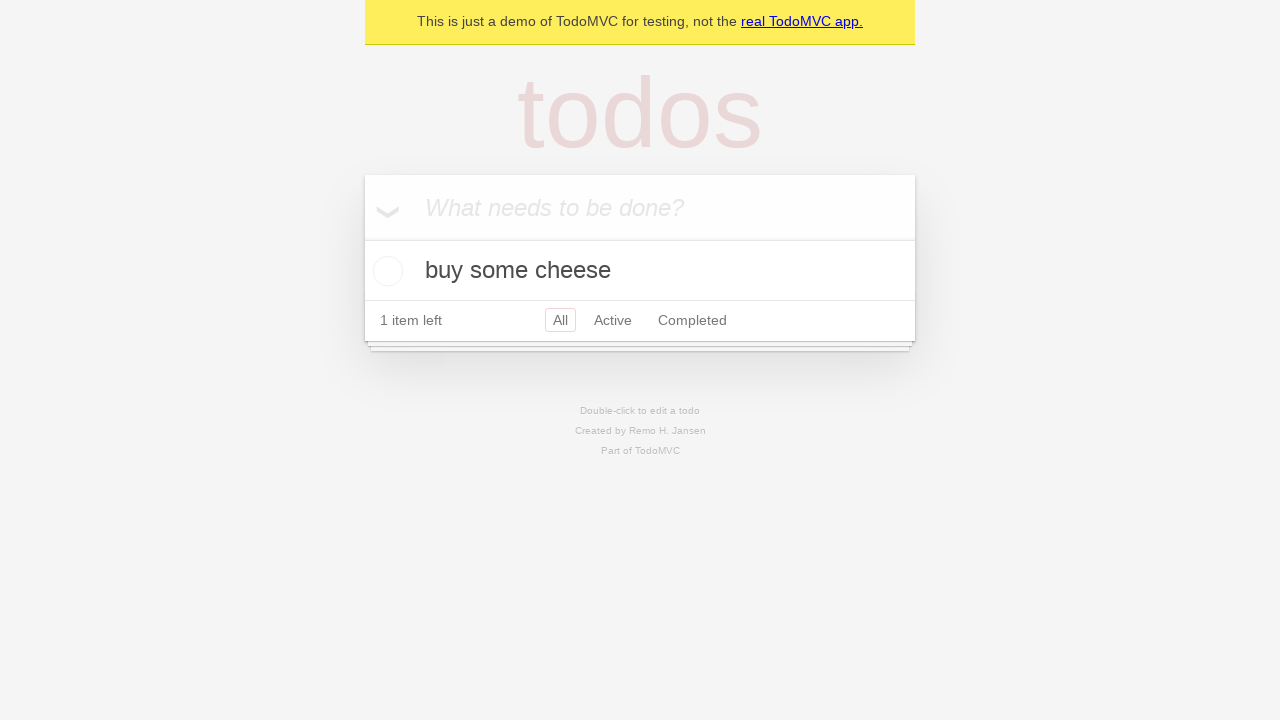

Filled todo input with 'feed the cat' on internal:attr=[placeholder="What needs to be done?"i]
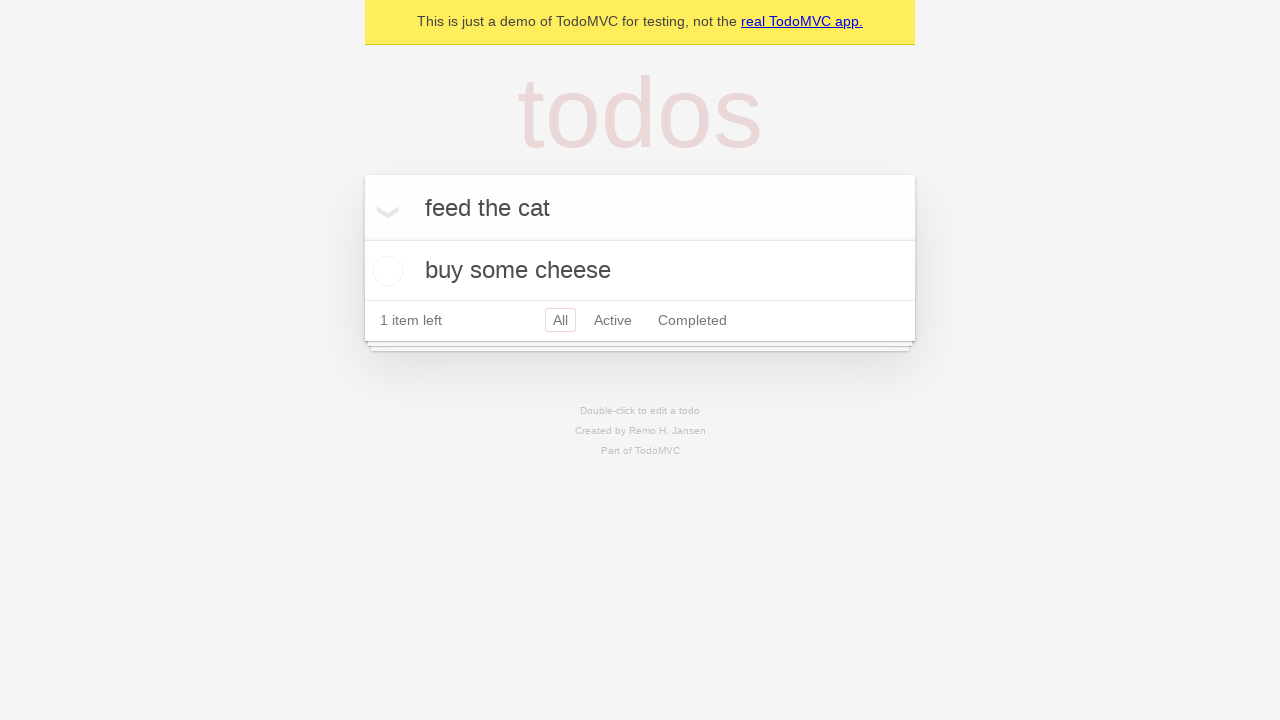

Pressed Enter to create second todo item on internal:attr=[placeholder="What needs to be done?"i]
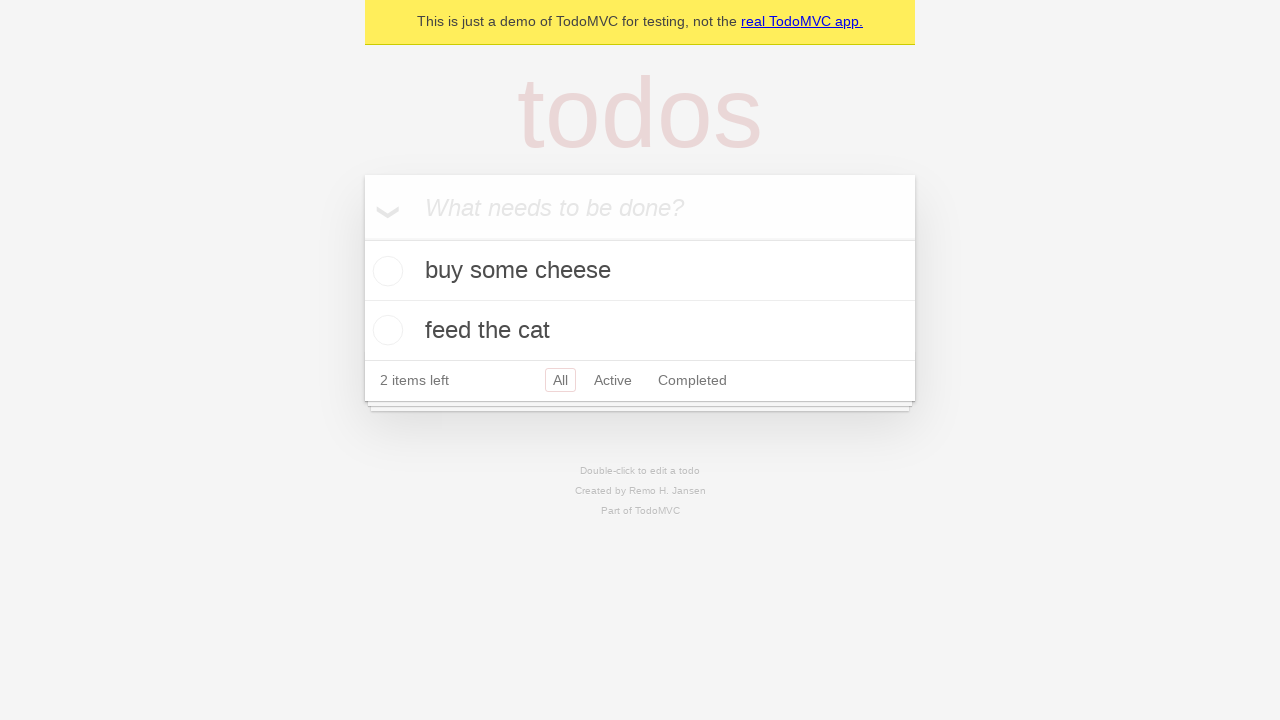

Checked checkbox for first todo item to mark as complete at (385, 271) on internal:testid=[data-testid="todo-item"s] >> nth=0 >> internal:role=checkbox
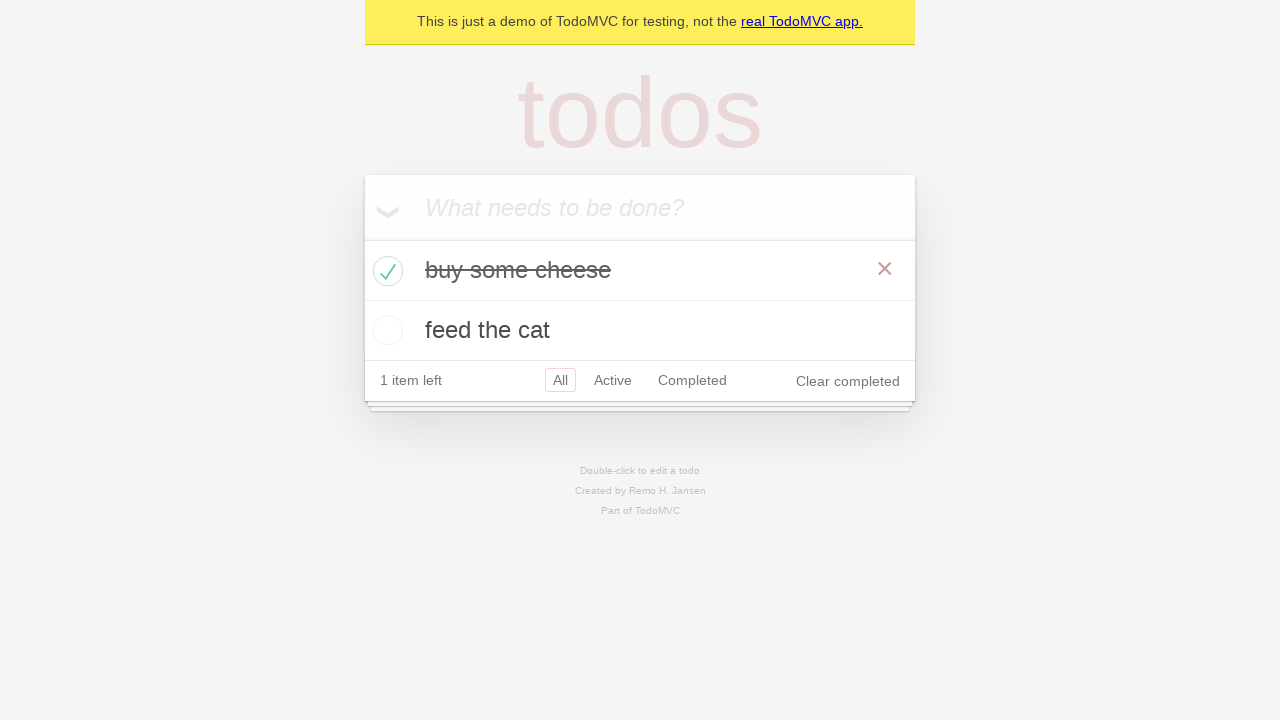

Unchecked checkbox for first todo item to mark as incomplete at (385, 271) on internal:testid=[data-testid="todo-item"s] >> nth=0 >> internal:role=checkbox
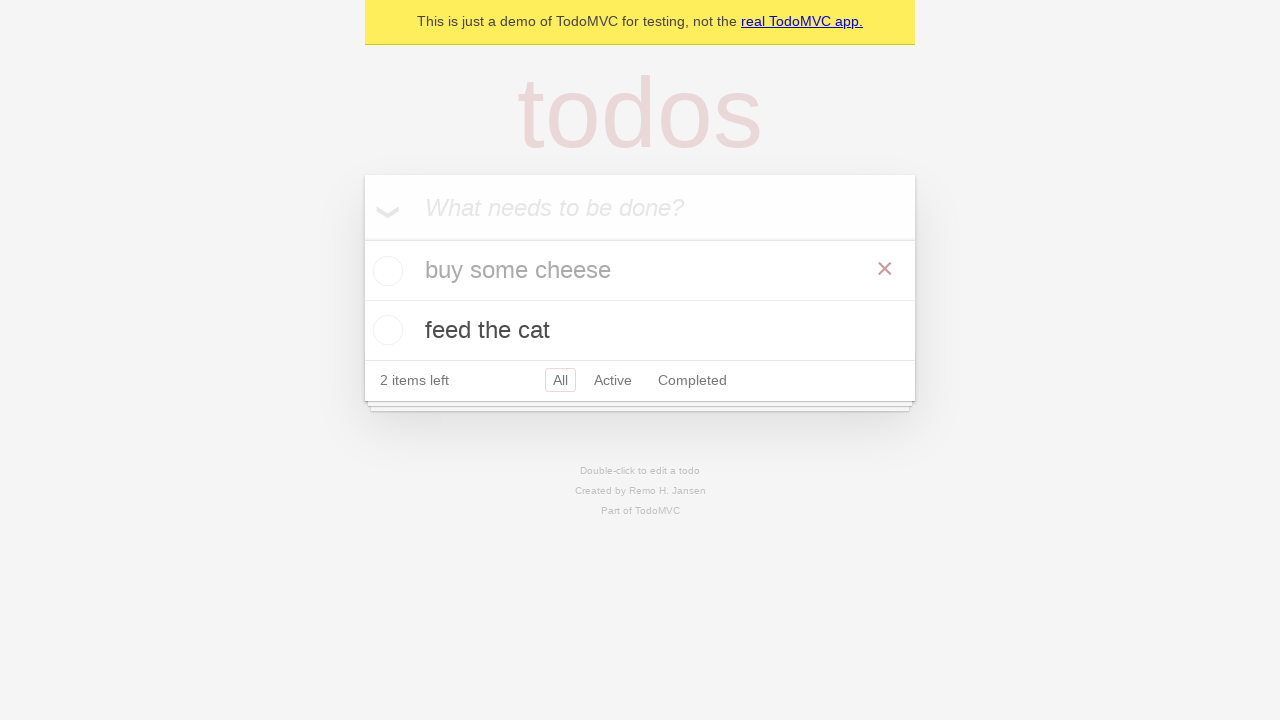

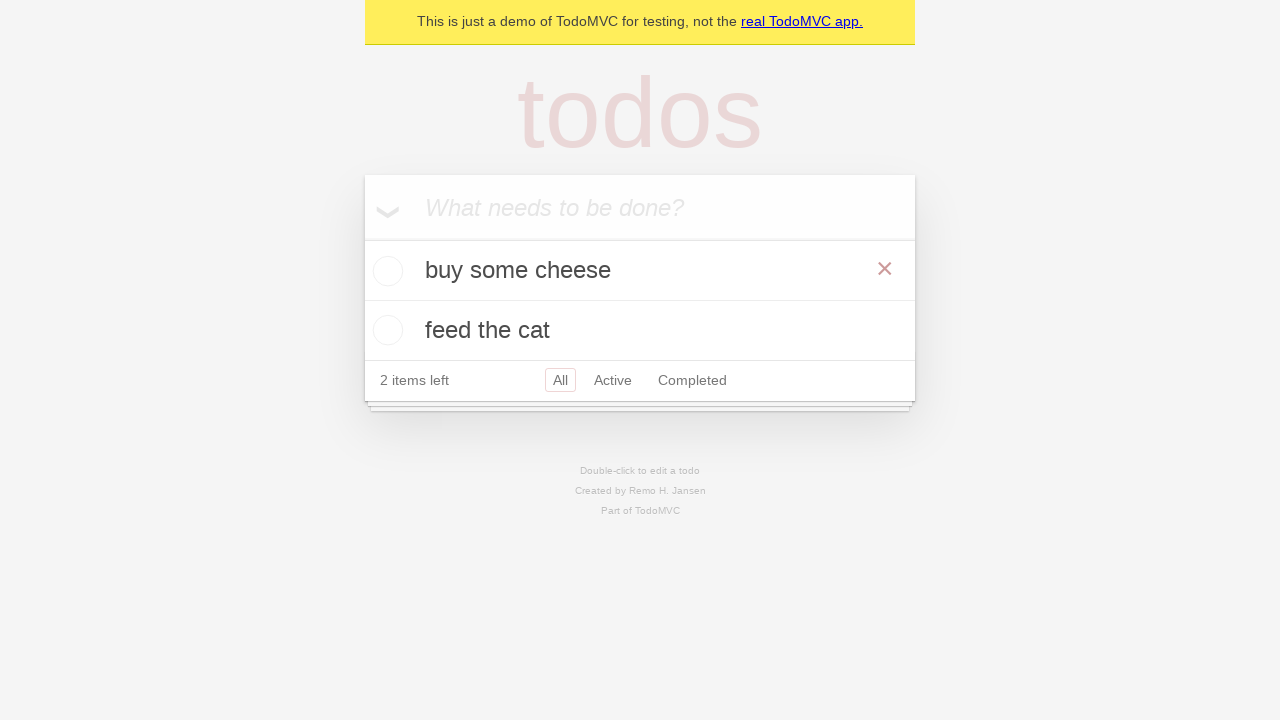